Tests sorting the Due column in ascending order on the second table using more semantic class-based selectors.

Starting URL: http://the-internet.herokuapp.com/tables

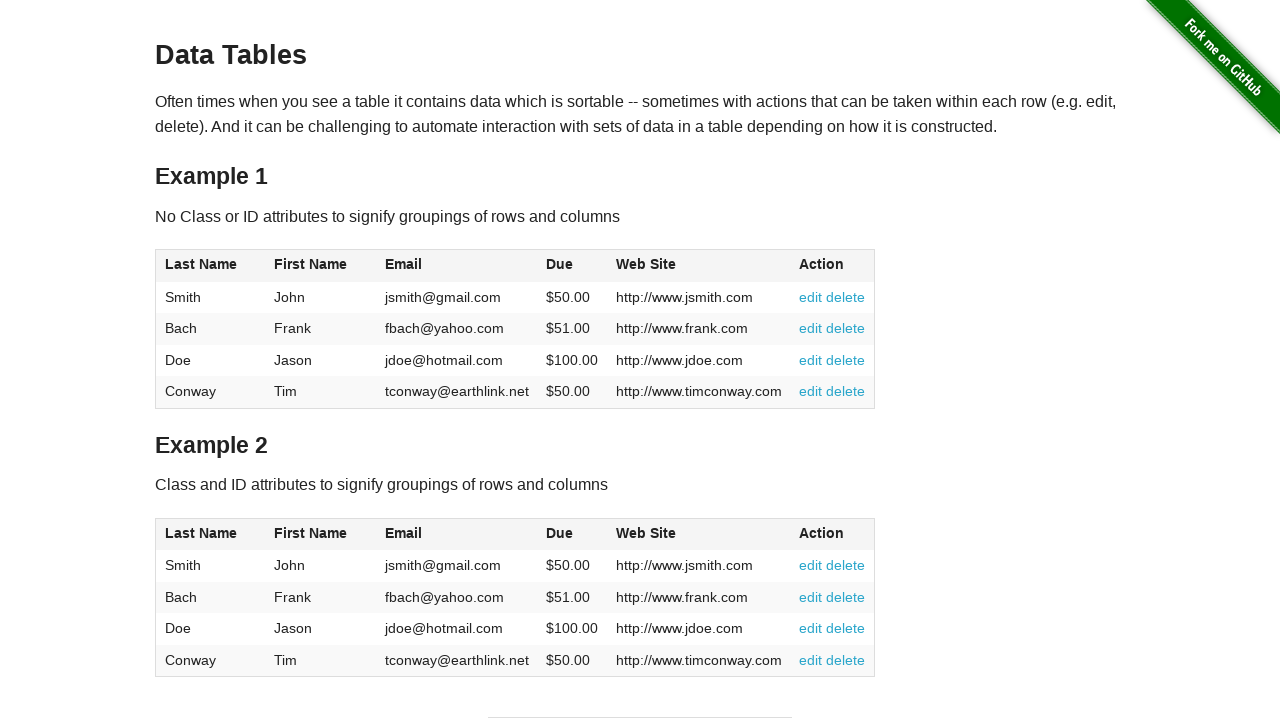

Clicked Due column header in second table to sort at (560, 533) on #table2 thead .dues
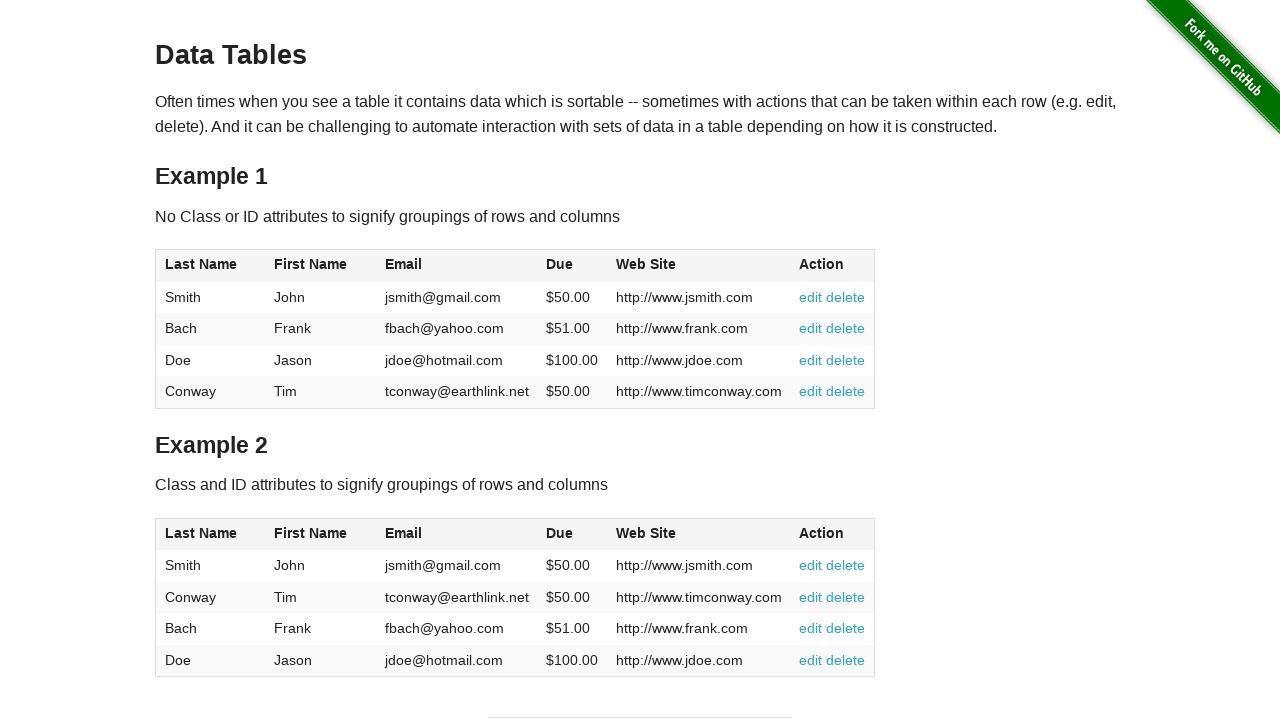

Due column values loaded in second table
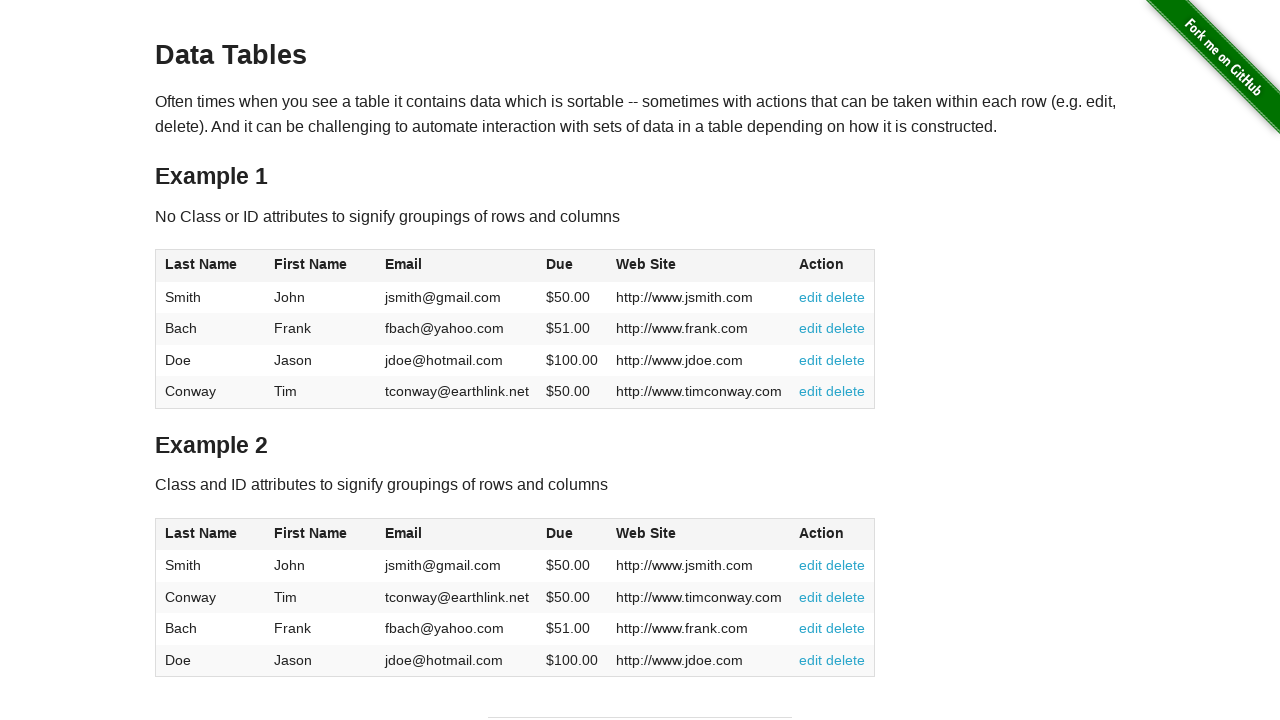

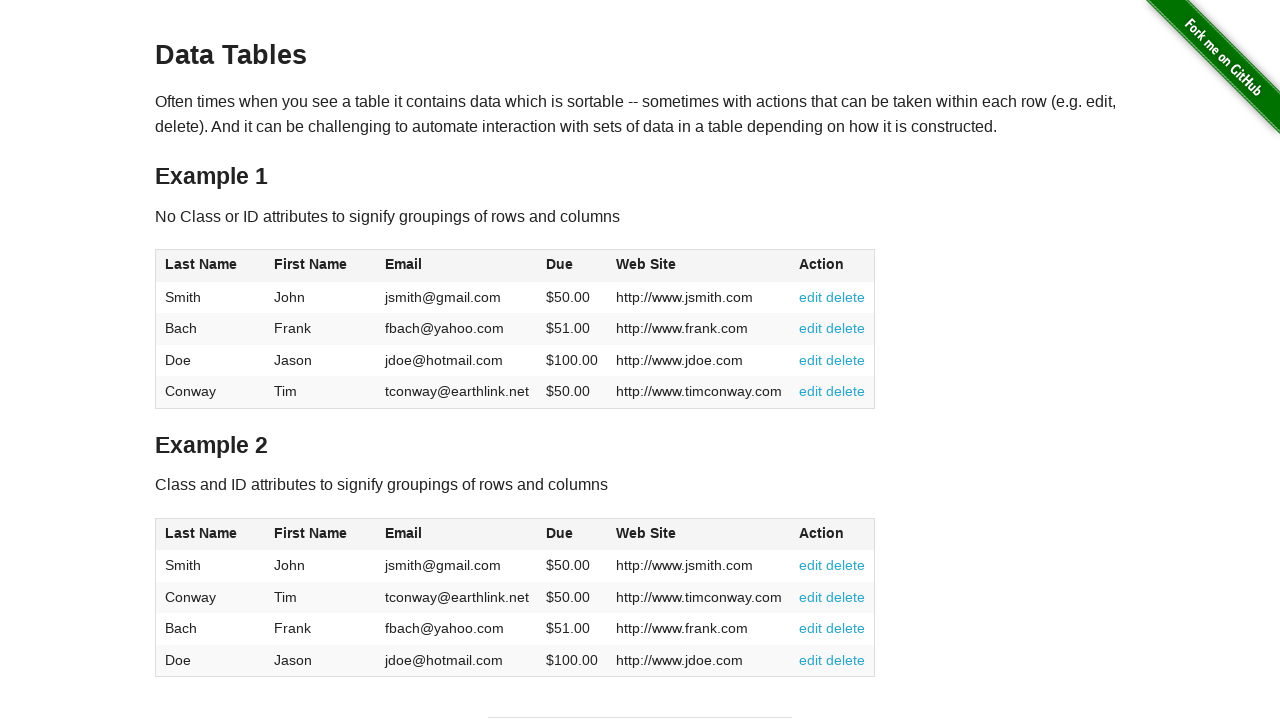